Tests adding a new todo item by filling in the input field and pressing Enter, then verifying the item appears in the list

Starting URL: https://demo.playwright.dev/todomvc

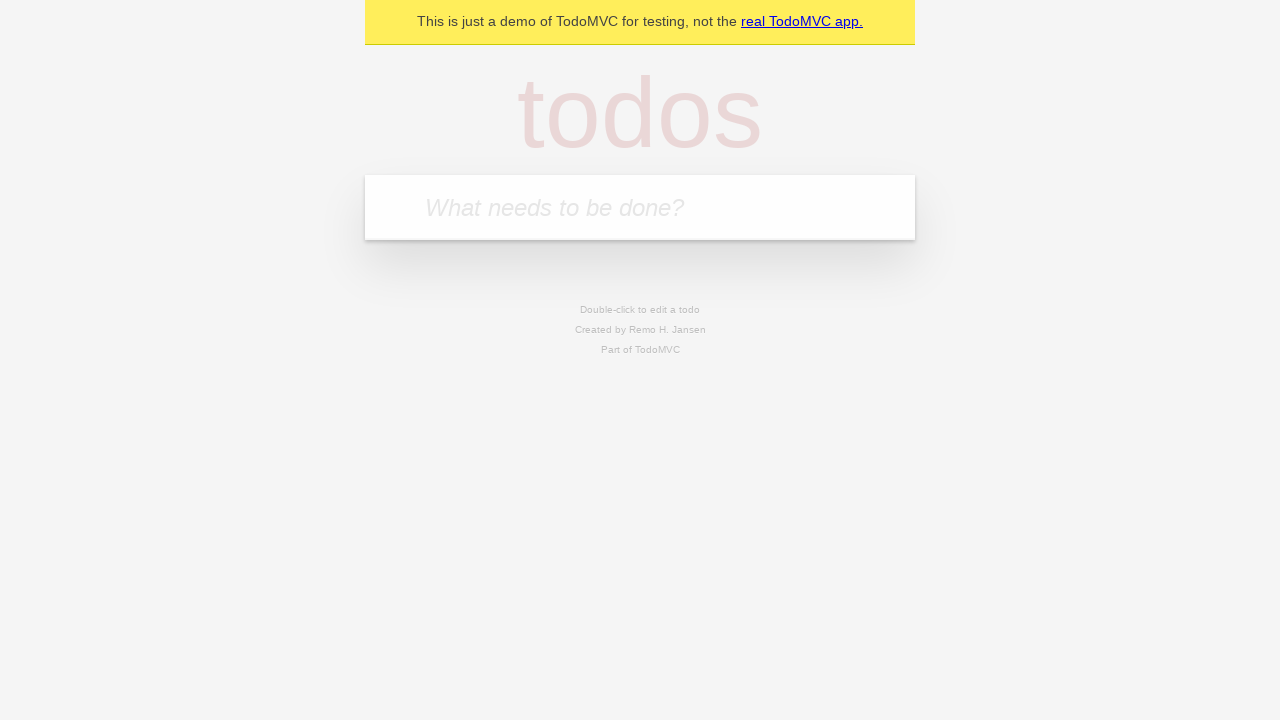

Located todo input field by placeholder 'What needs to be done?'
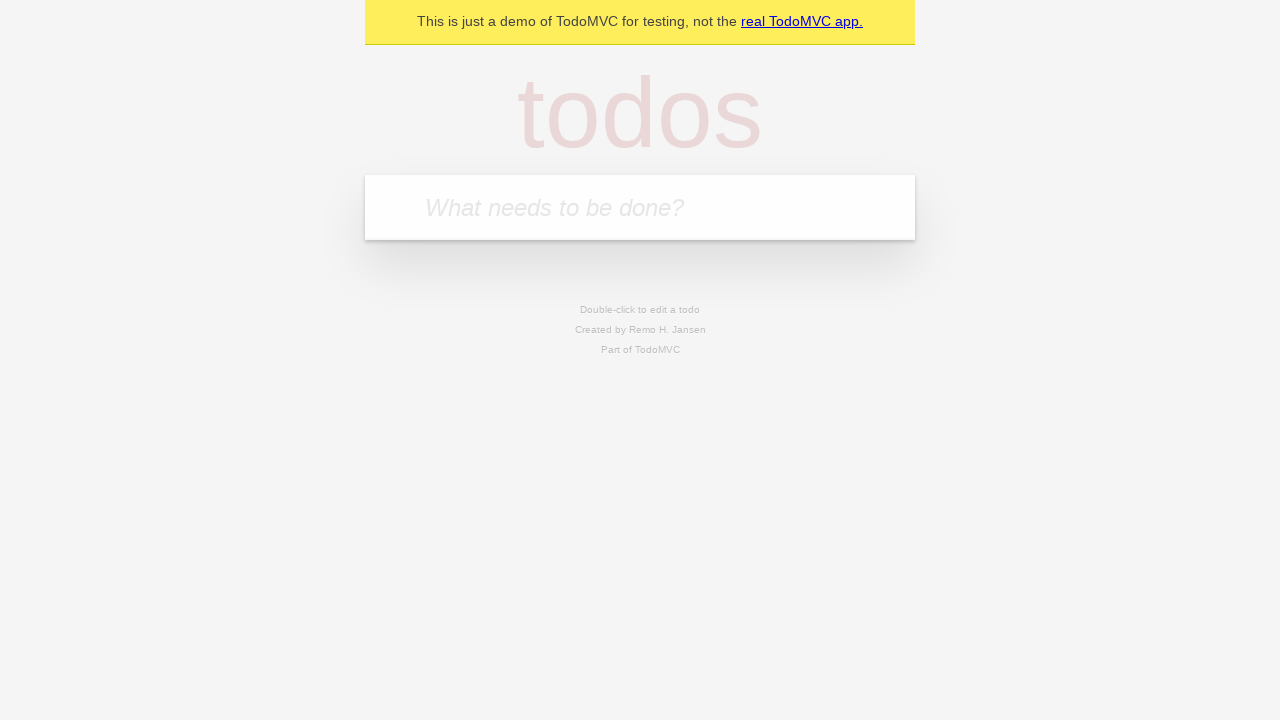

Filled todo input with '買い物に行く' on internal:attr=[placeholder="What needs to be done?"i]
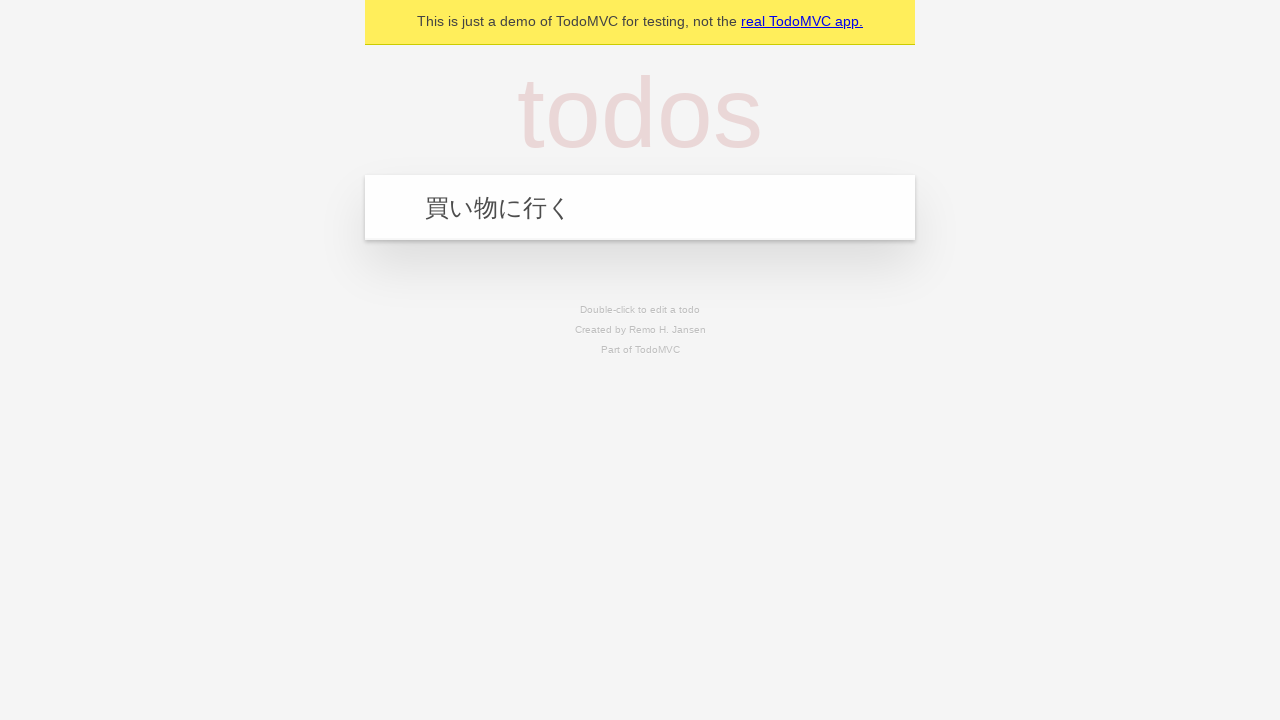

Pressed Enter to add the new todo item on internal:attr=[placeholder="What needs to be done?"i]
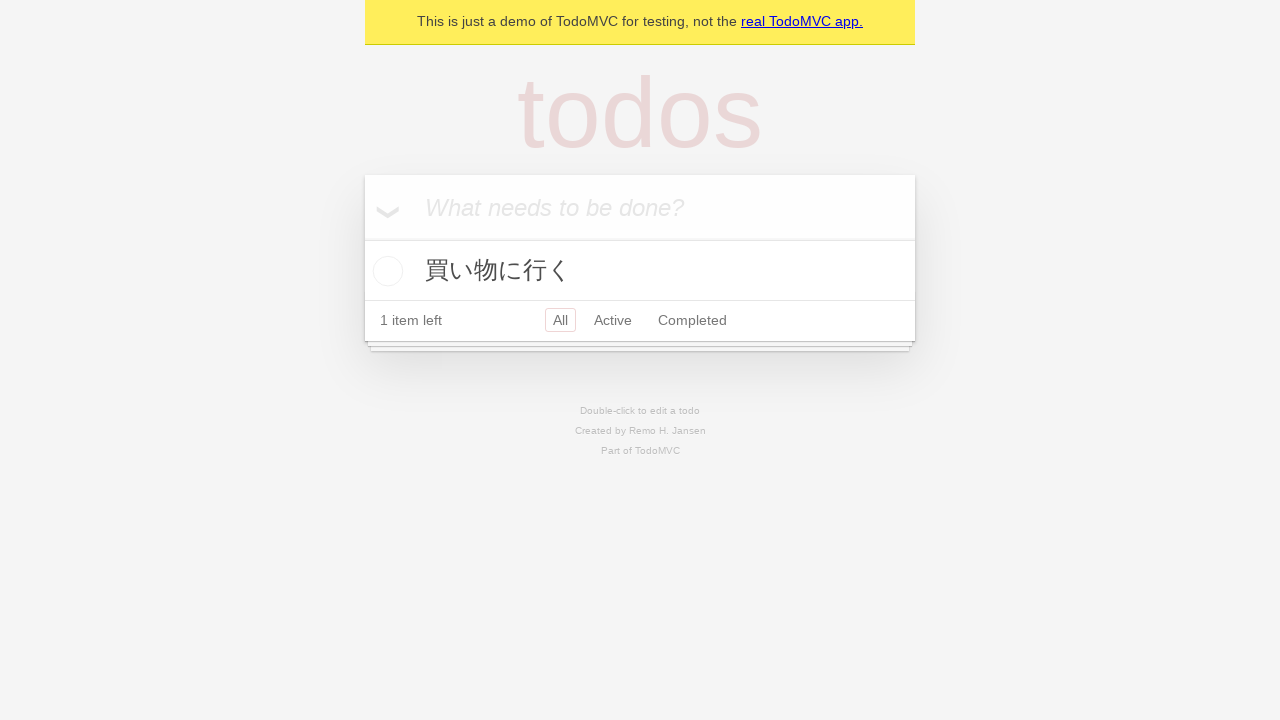

Verified todo item appeared in the list
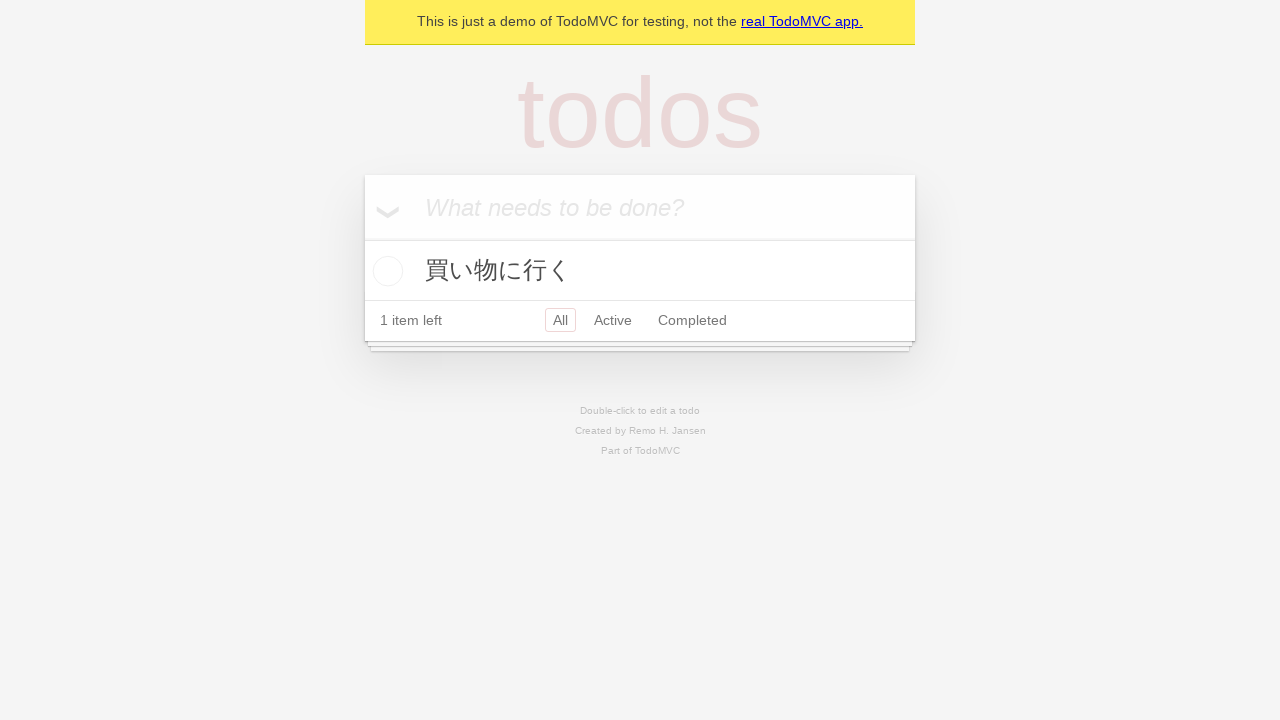

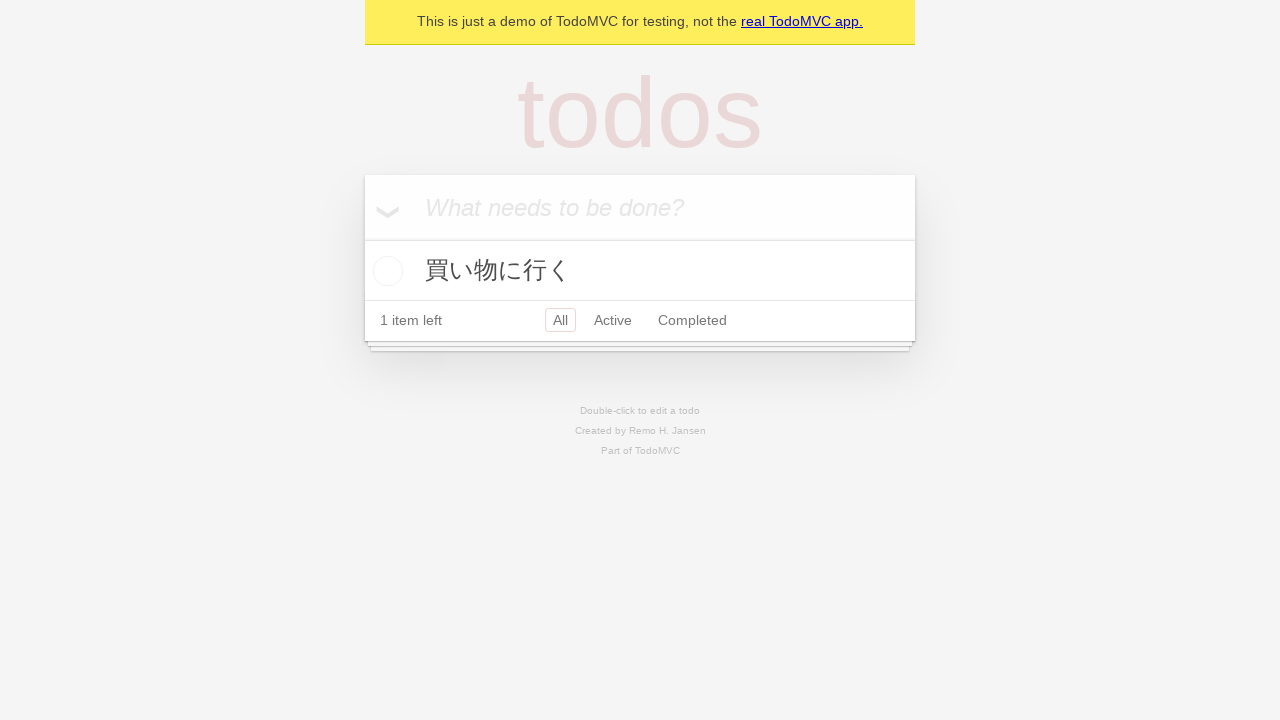